Tests navigation on Rediff.com by clicking the Money link, then the Gainers link, and verifying the stock gainers table loads with data.

Starting URL: https://www.rediff.com/

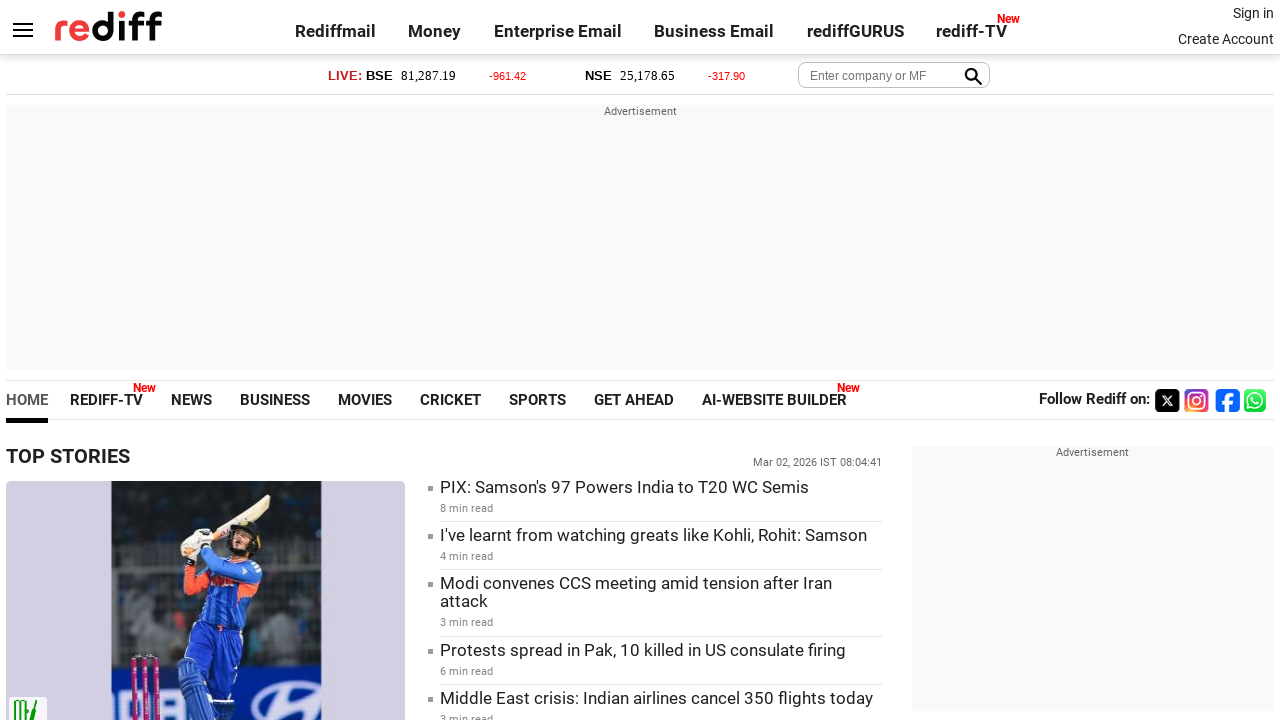

Clicked Money link on Rediff.com homepage at (435, 31) on a:text('Money')
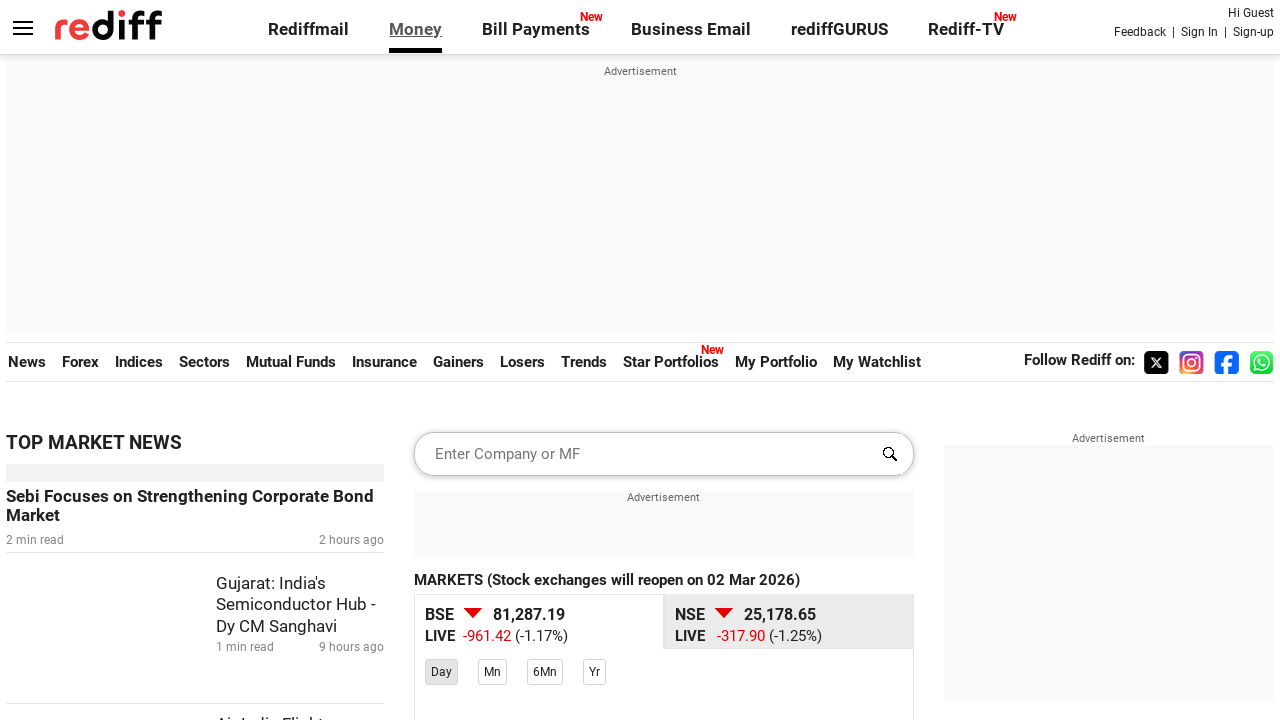

Clicked Gainers link to view stock gainers at (459, 362) on a:text('Gainers')
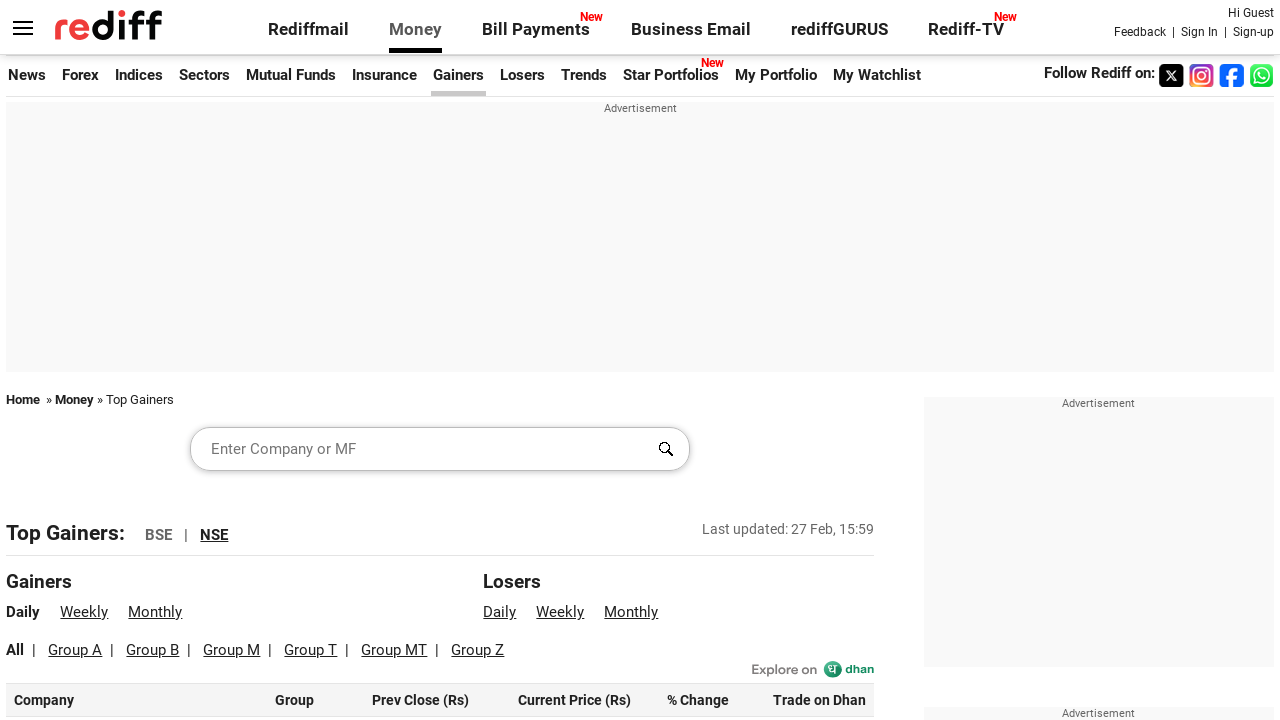

Table headers loaded successfully
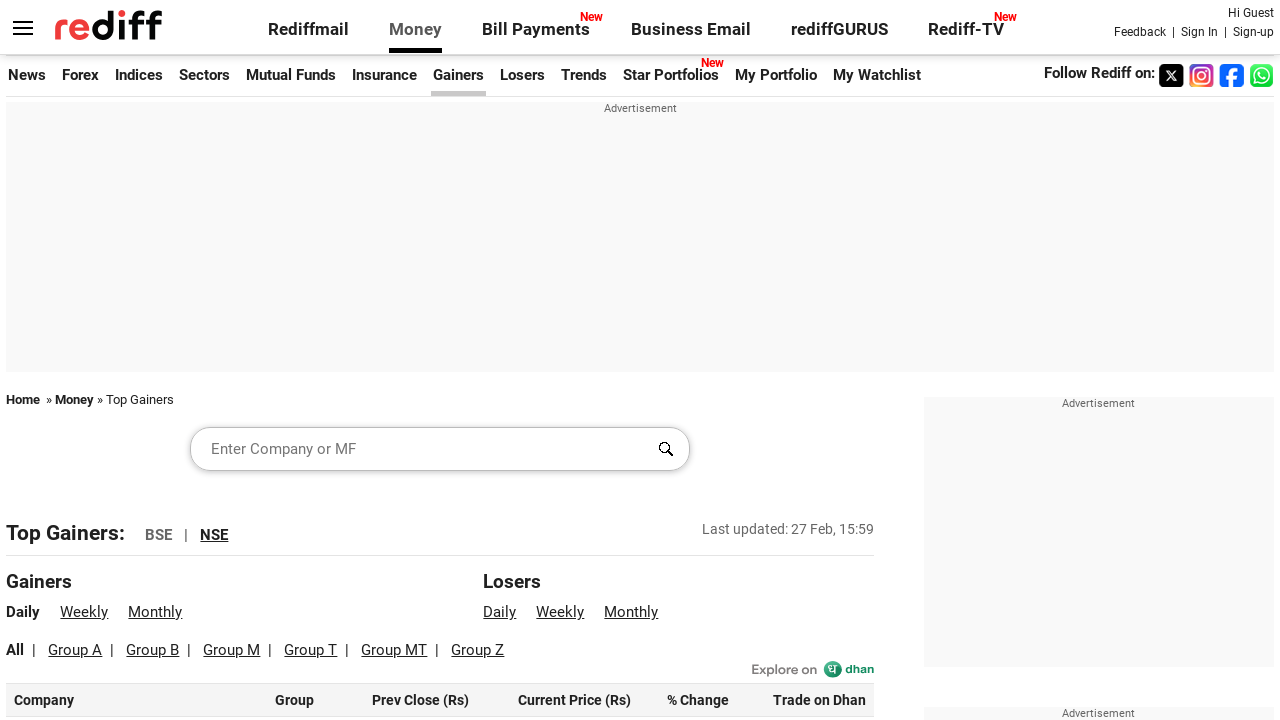

Stock gainers table rows loaded with data
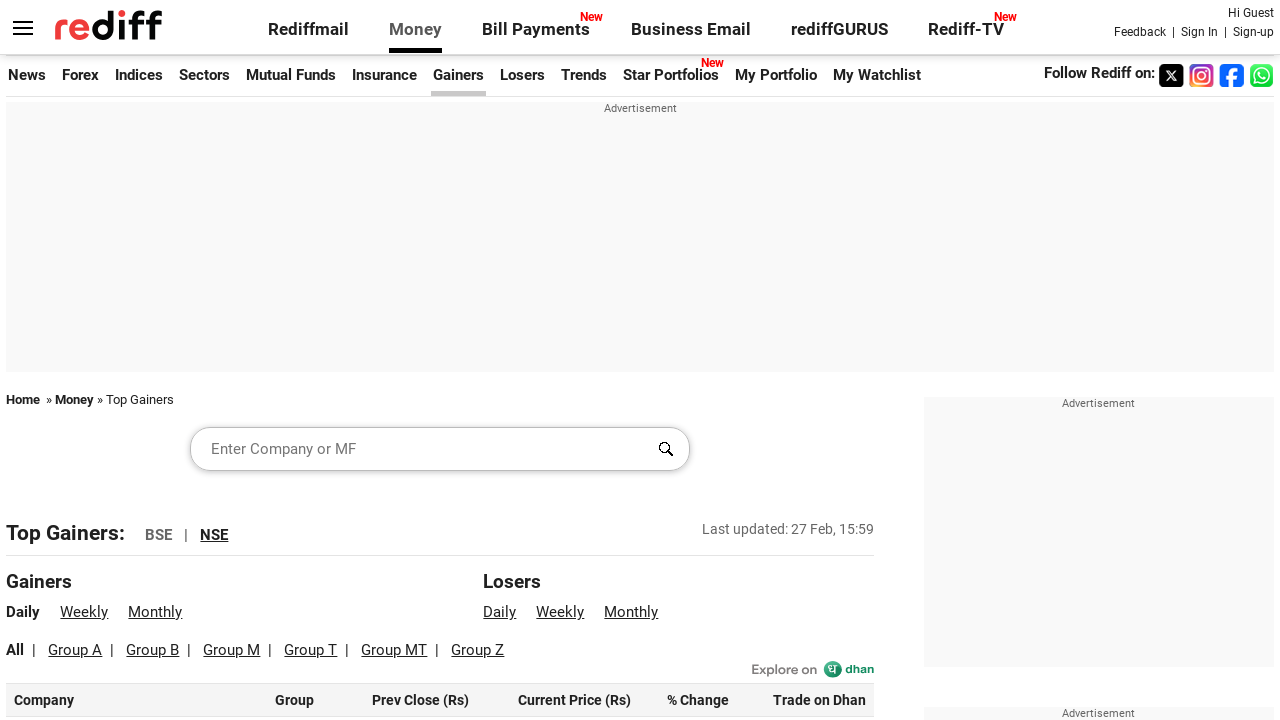

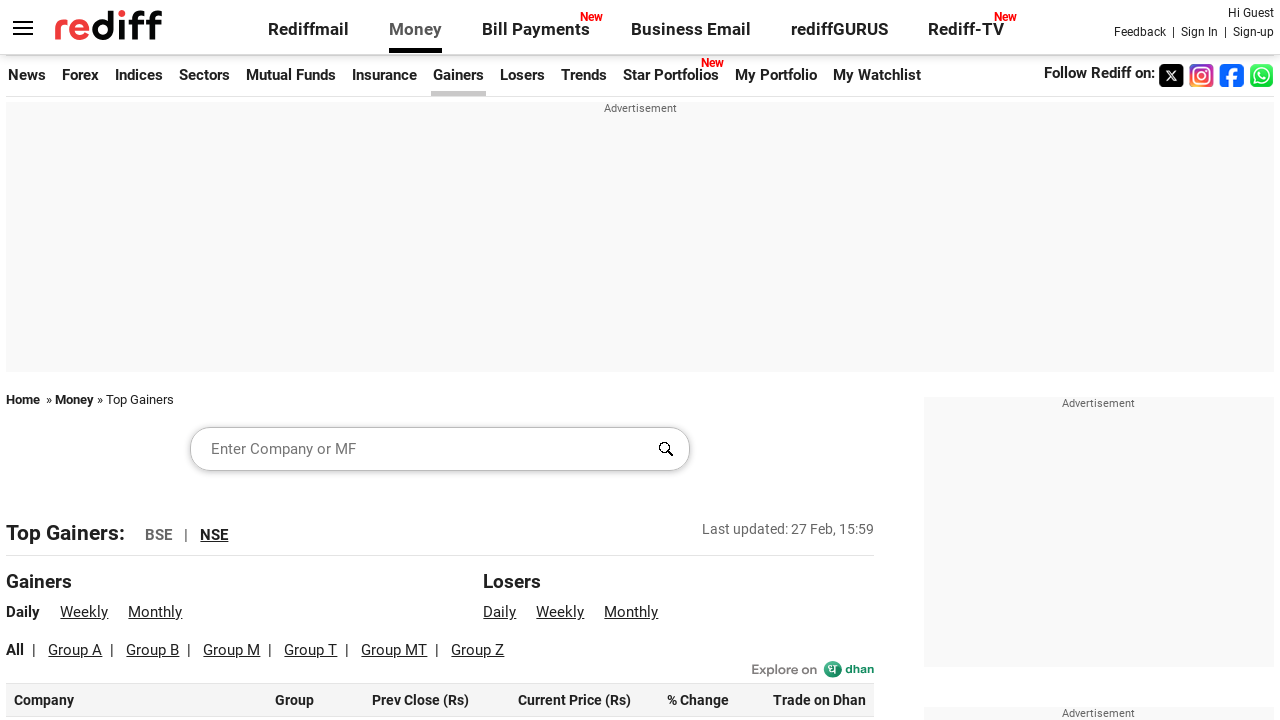